Tests radio button functionality on a flight booking practice page by clicking on one-way and round-trip radio buttons and verifying calendar state changes

Starting URL: https://rahulshettyacademy.com/dropdownsPractise/

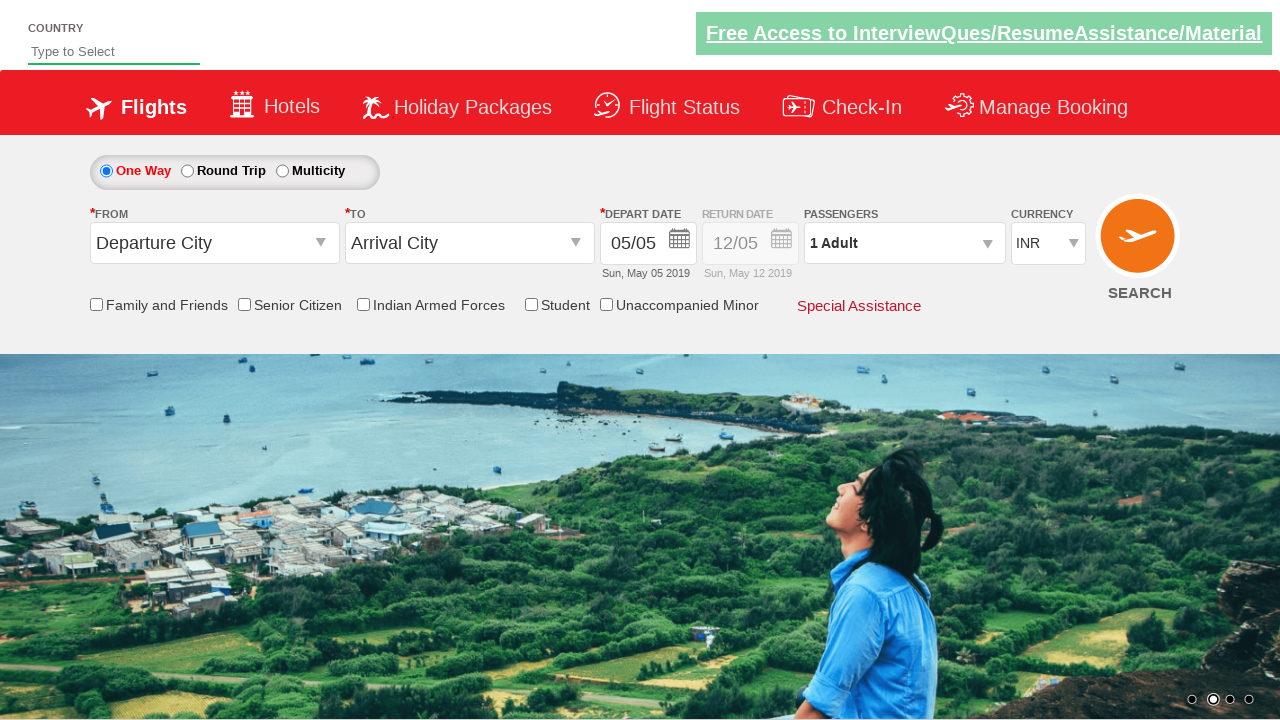

Clicked one-way trip radio button at (106, 171) on input#ctl00_mainContent_rbtnl_Trip_0
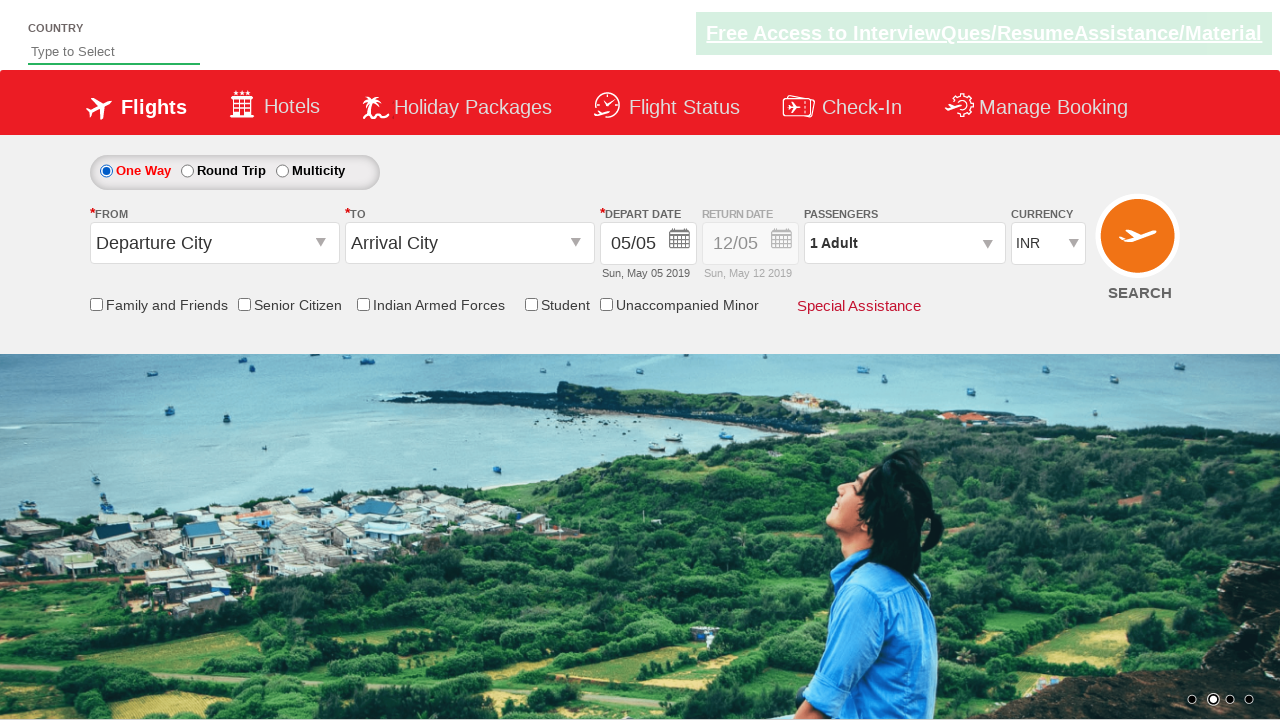

Clicked round-trip radio button at (187, 171) on input#ctl00_mainContent_rbtnl_Trip_1
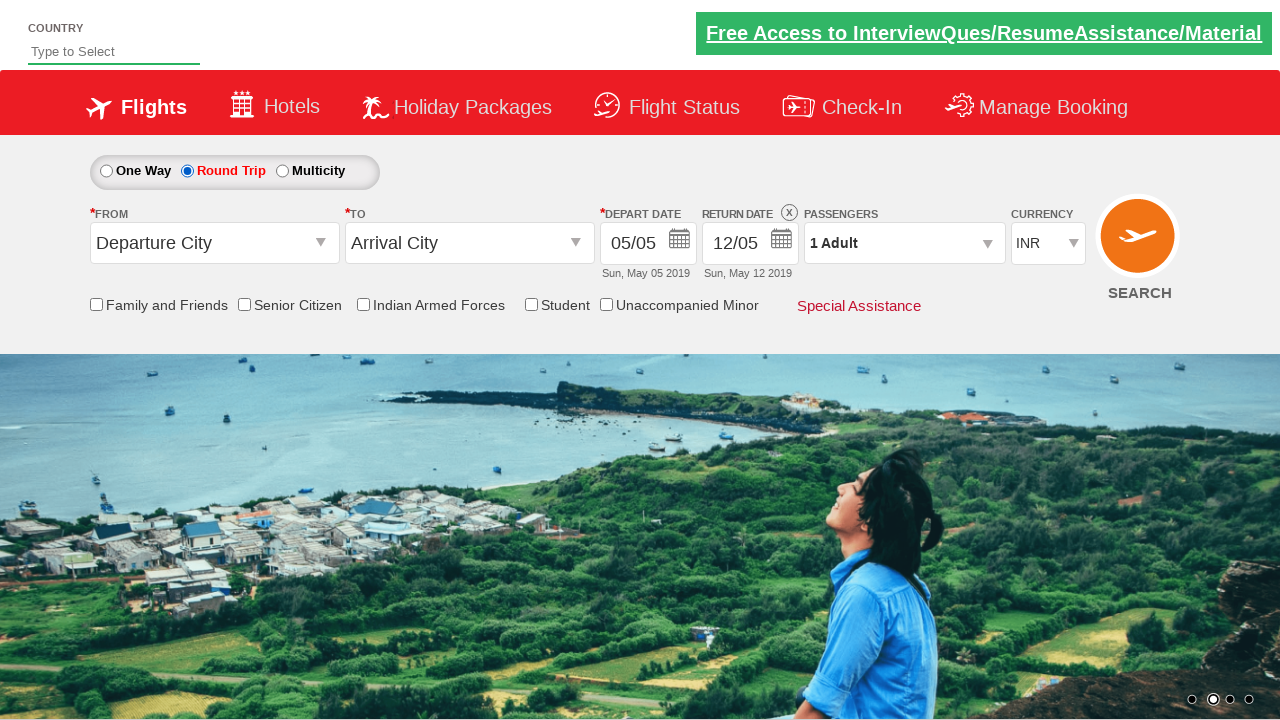

Verified calendar div is visible after selecting round-trip
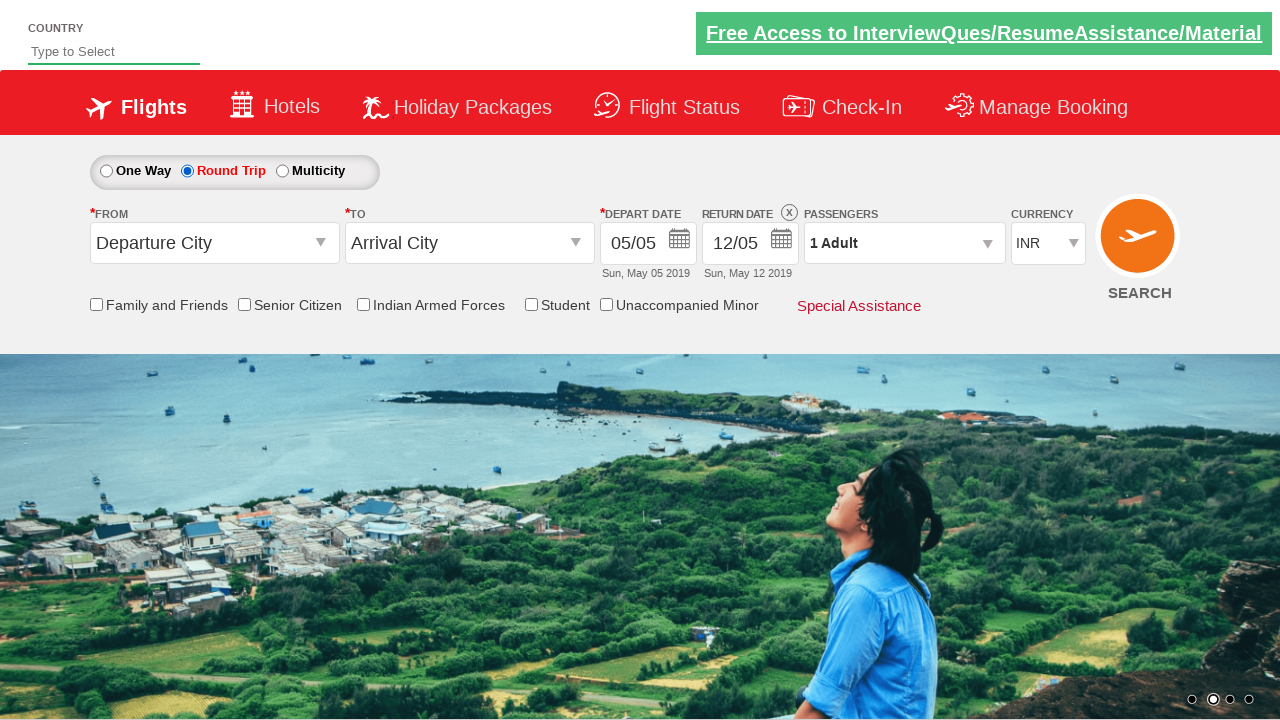

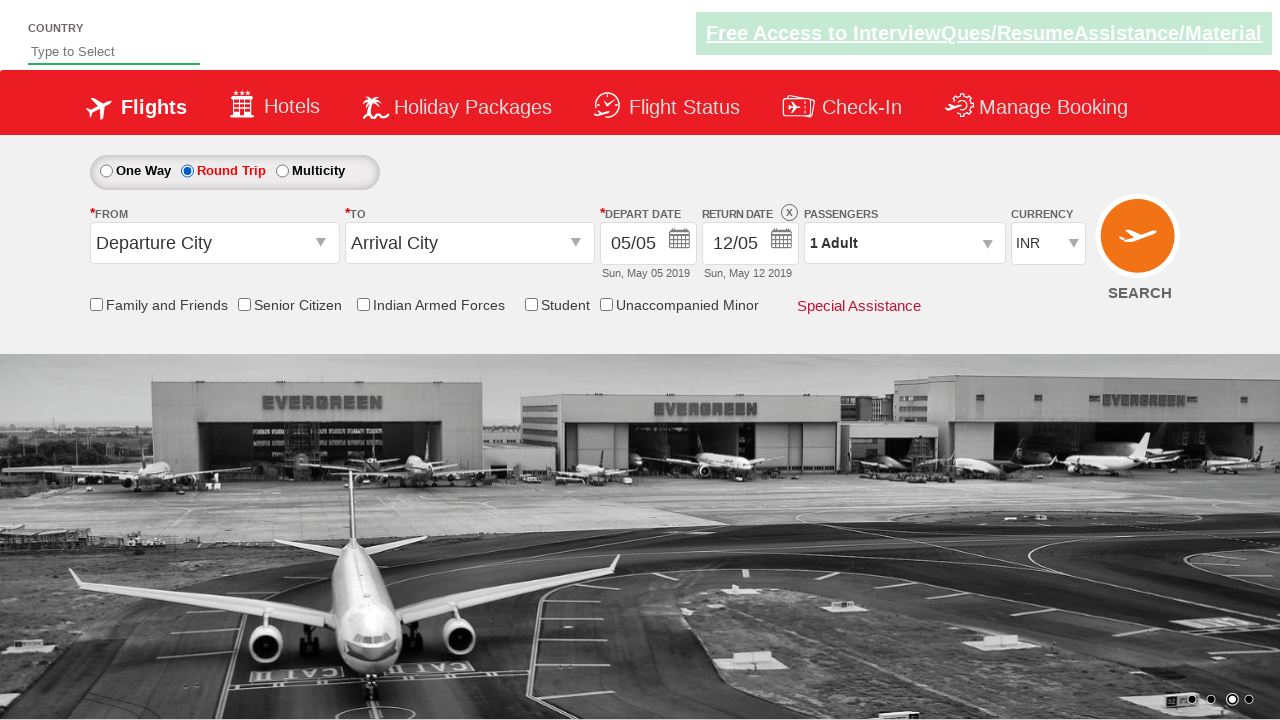